Solves a math challenge by extracting numbers from text, calculating their sum, and selecting the result from a dropdown

Starting URL: https://erikdark.github.io/QA_autotests_09/

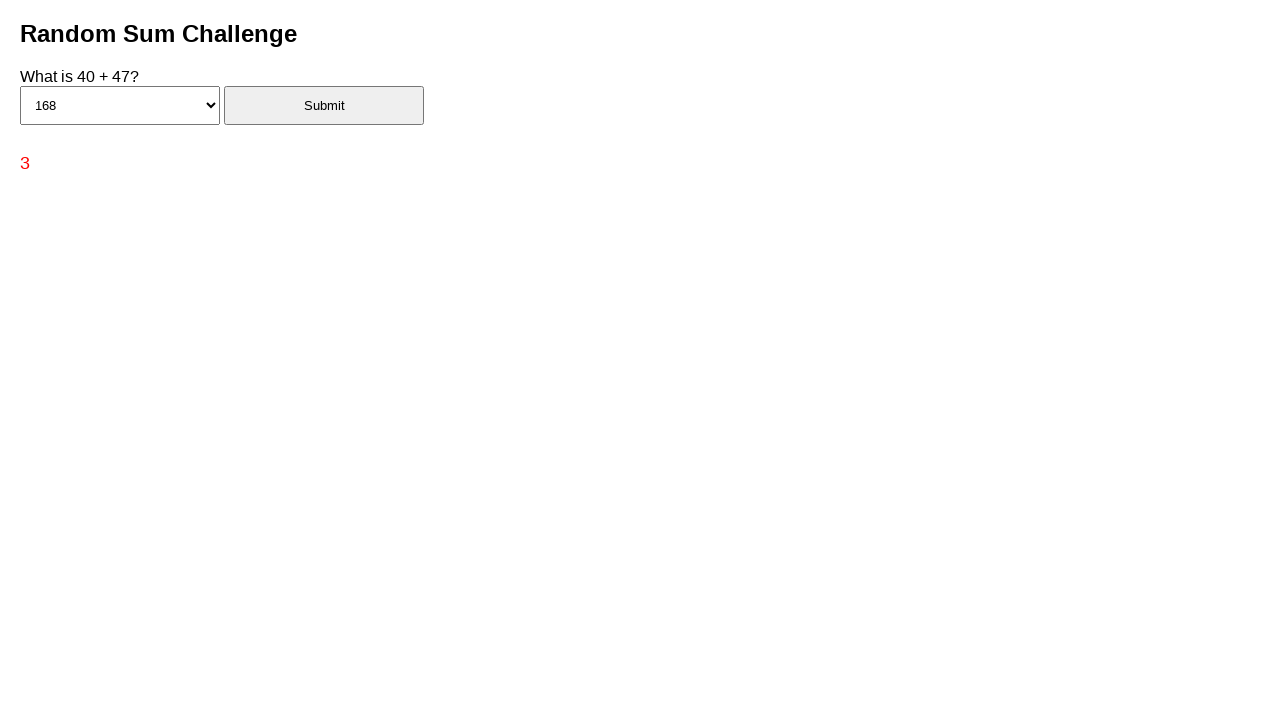

Retrieved challenge text containing the math problem
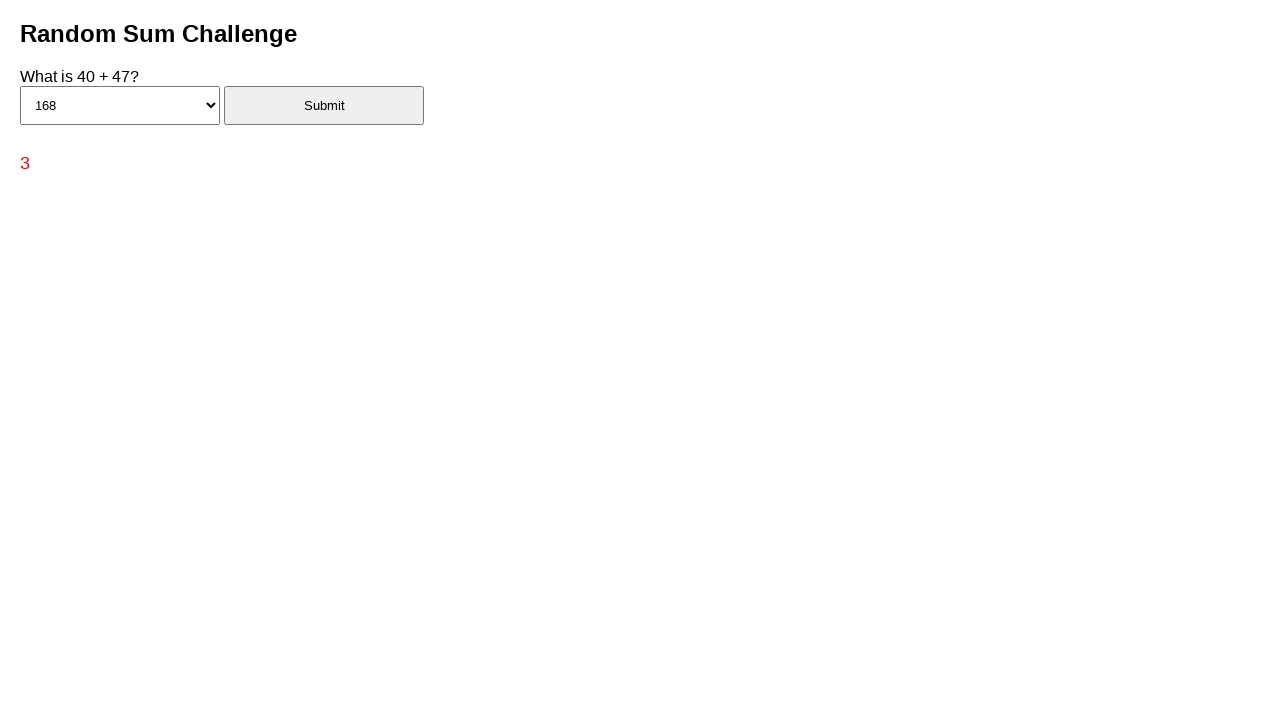

Extracted numbers from challenge text using regex
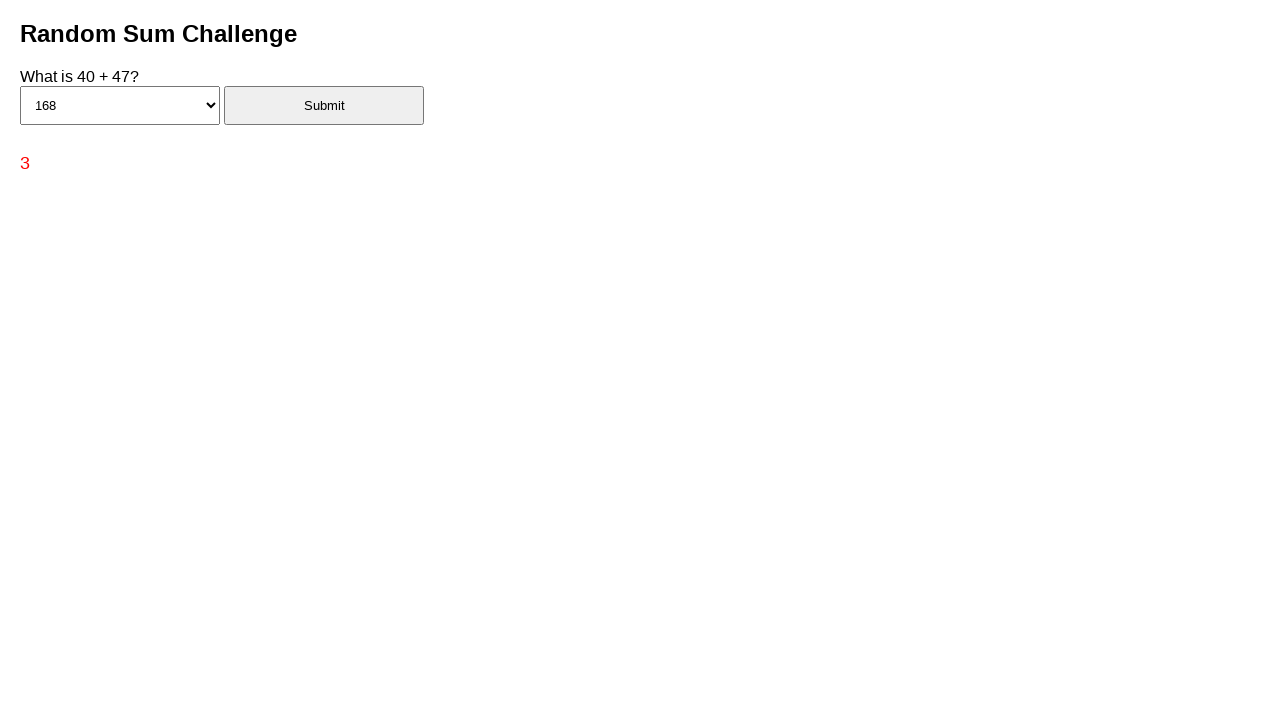

Parsed first number as 40 and second number as 47
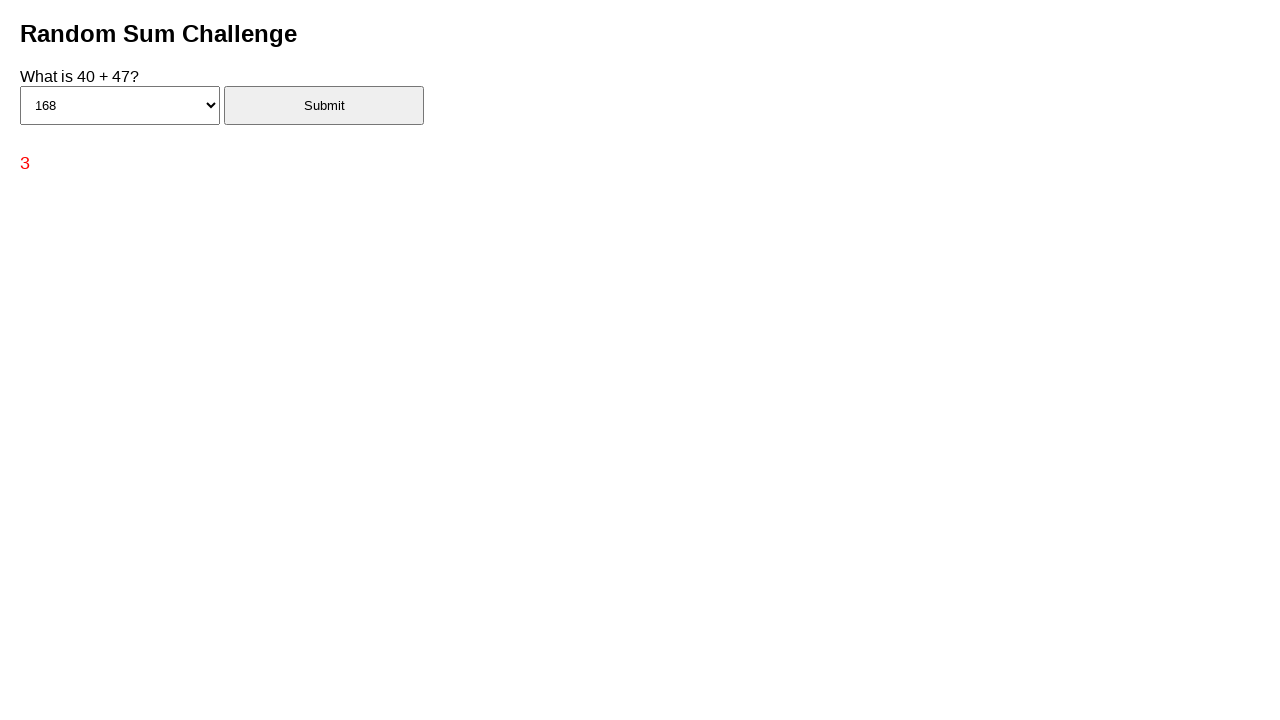

Calculated sum: 40 + 47 = 87
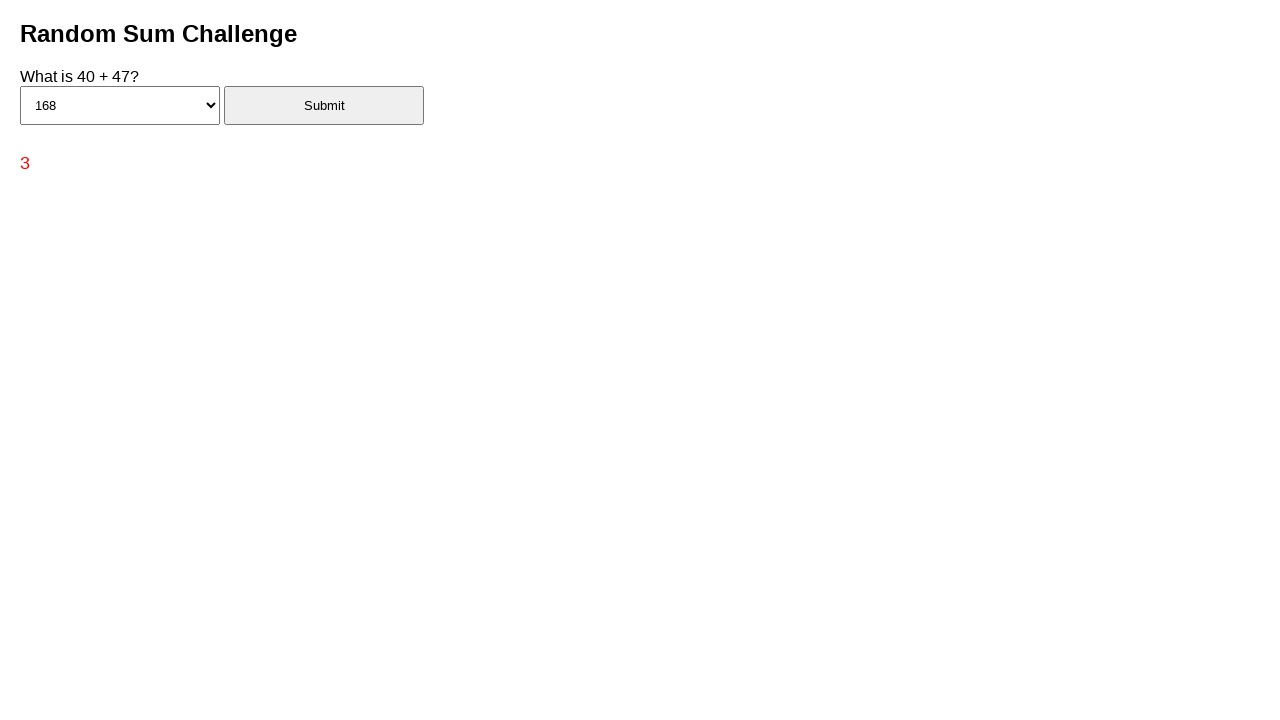

Selected '87' from the dropdown menu on .container select
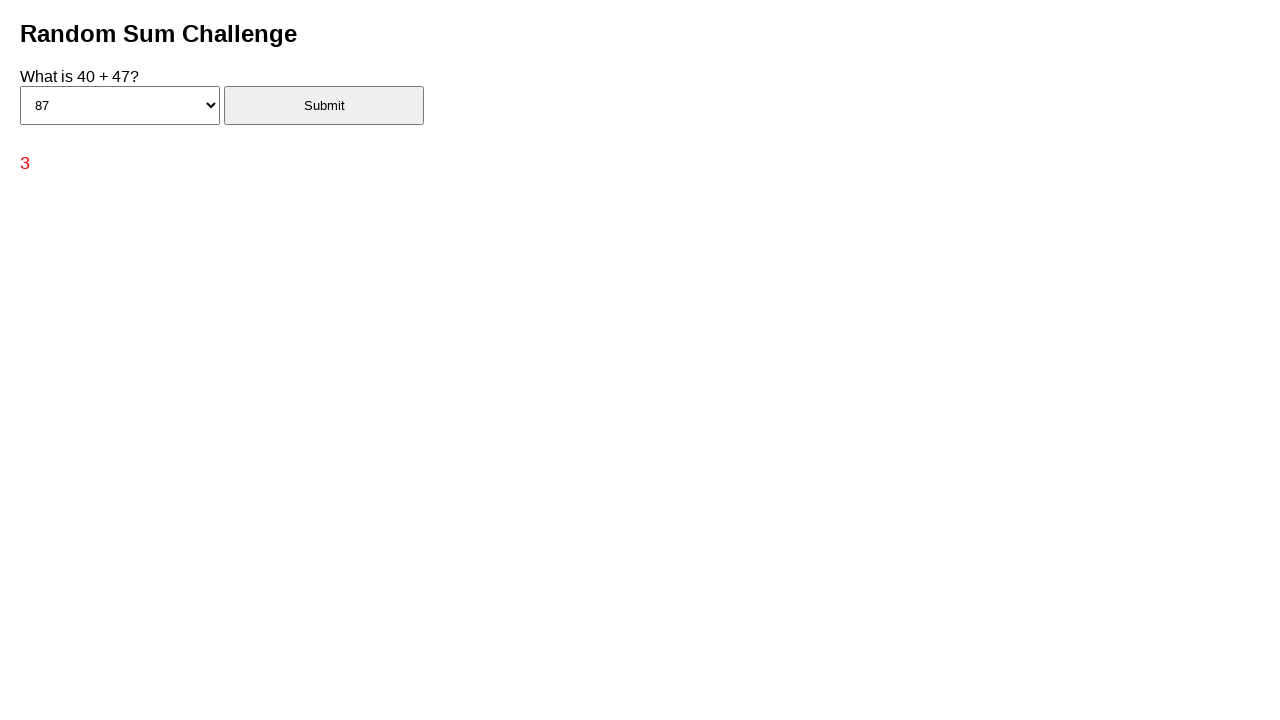

Clicked submit button to submit the answer at (324, 105) on #submitBtn
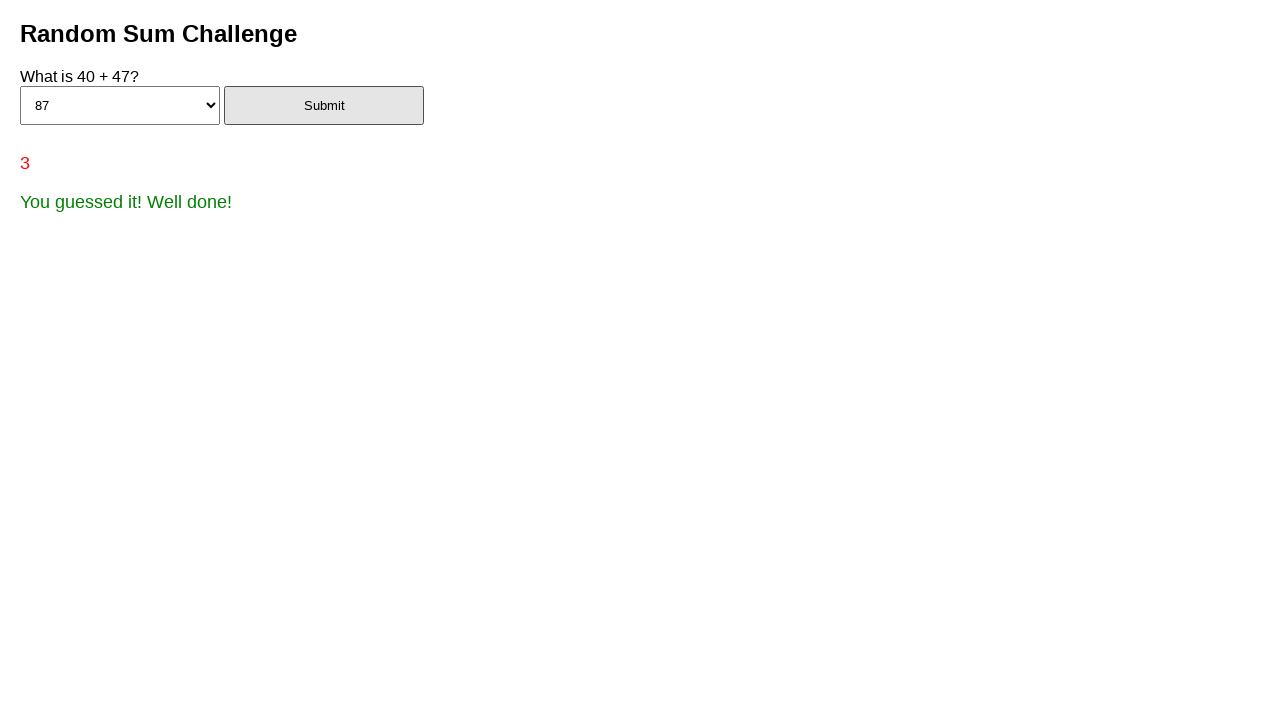

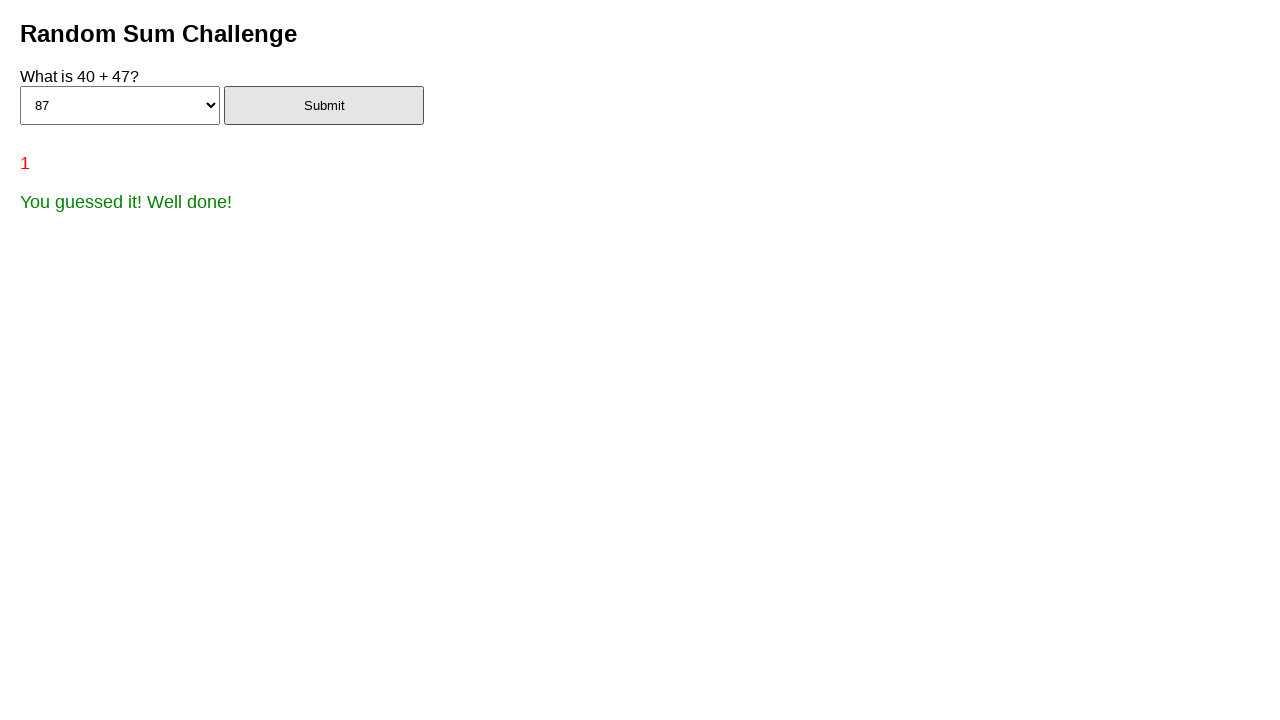